Scrolls down the page and clicks the Contact link, then verifies navigation to the Contact us page

Starting URL: https://www.qa-practice.com/

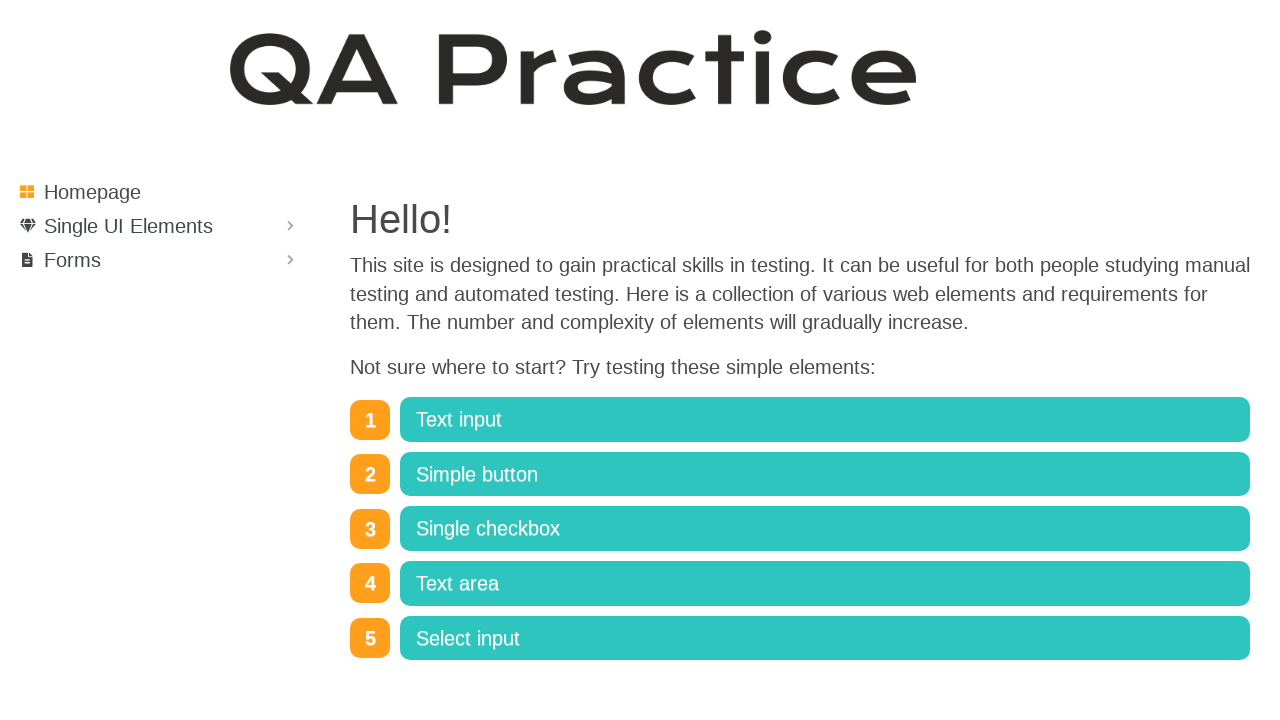

Scrolled down the page by 1080 pixels
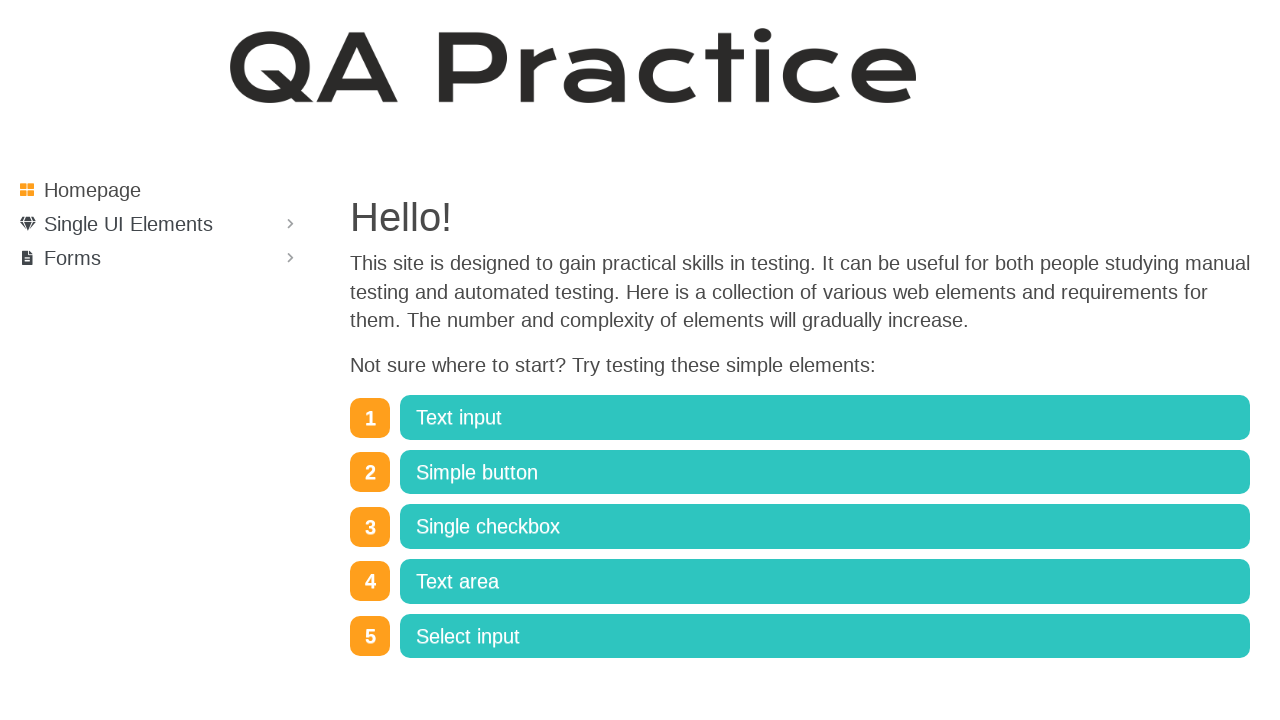

Contact link is visible
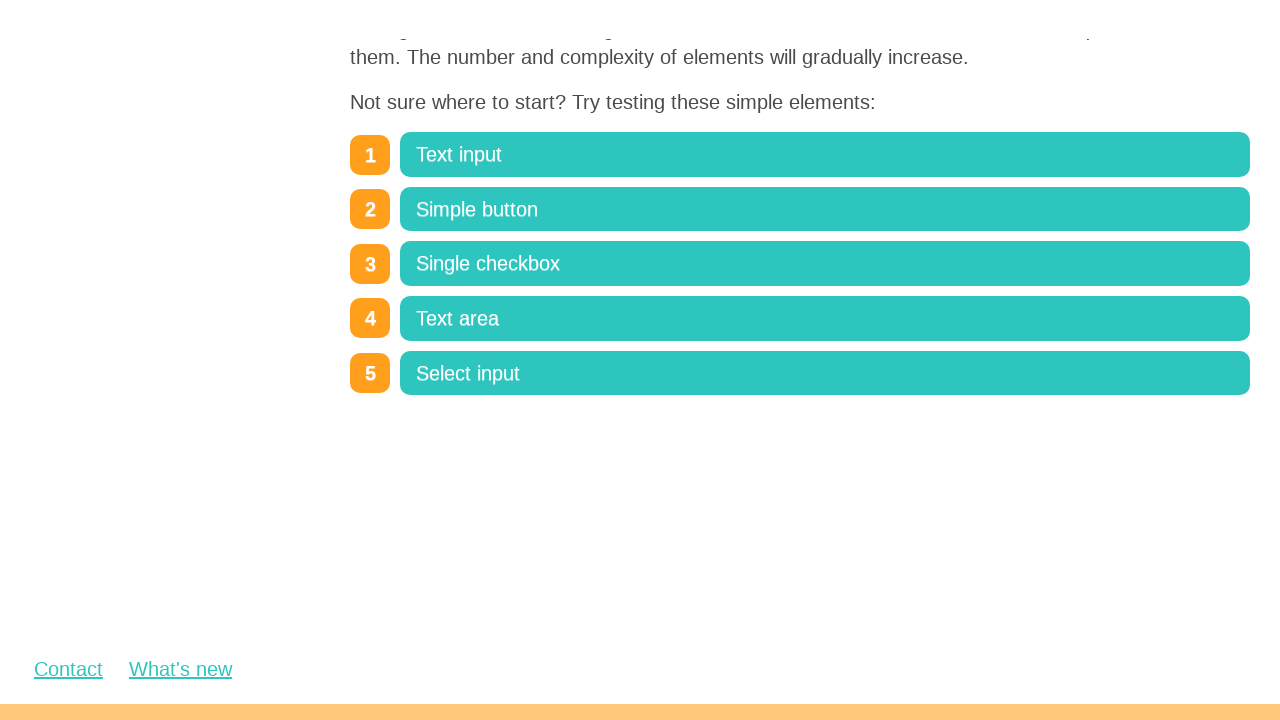

Clicked Contact link at (68, 625) on text=Contact
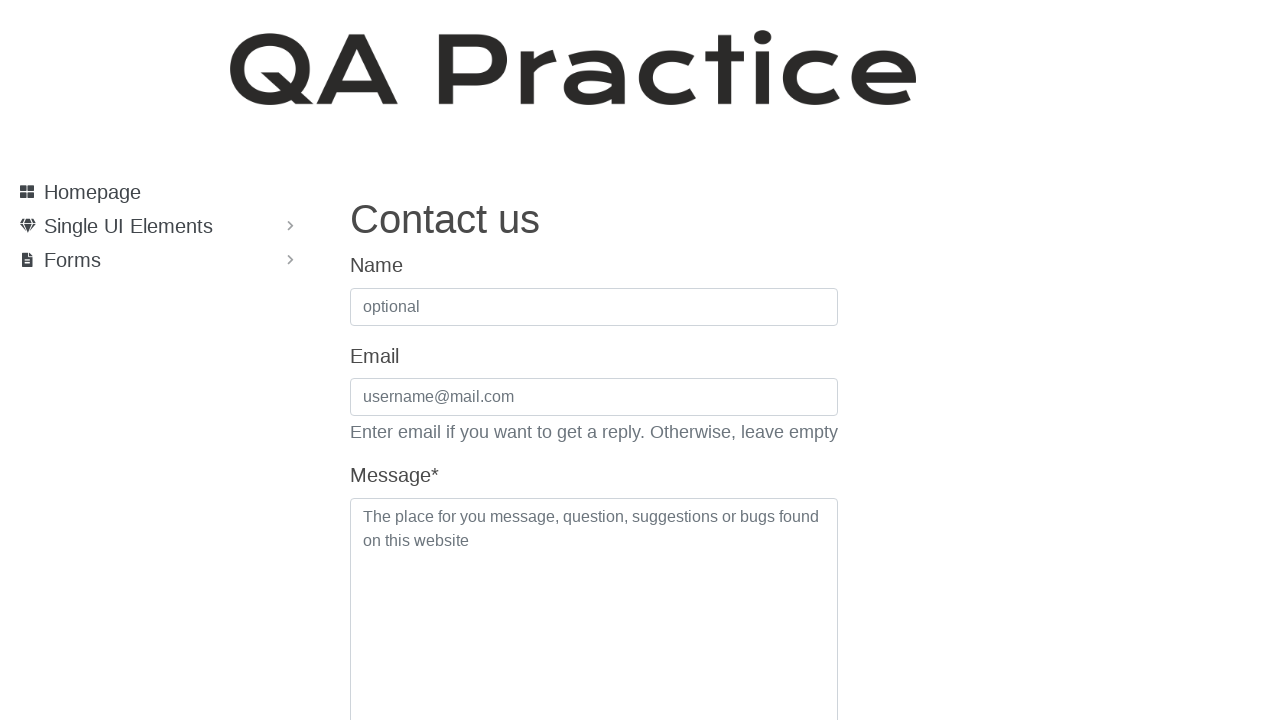

Contact us heading appeared, confirming navigation to Contact page
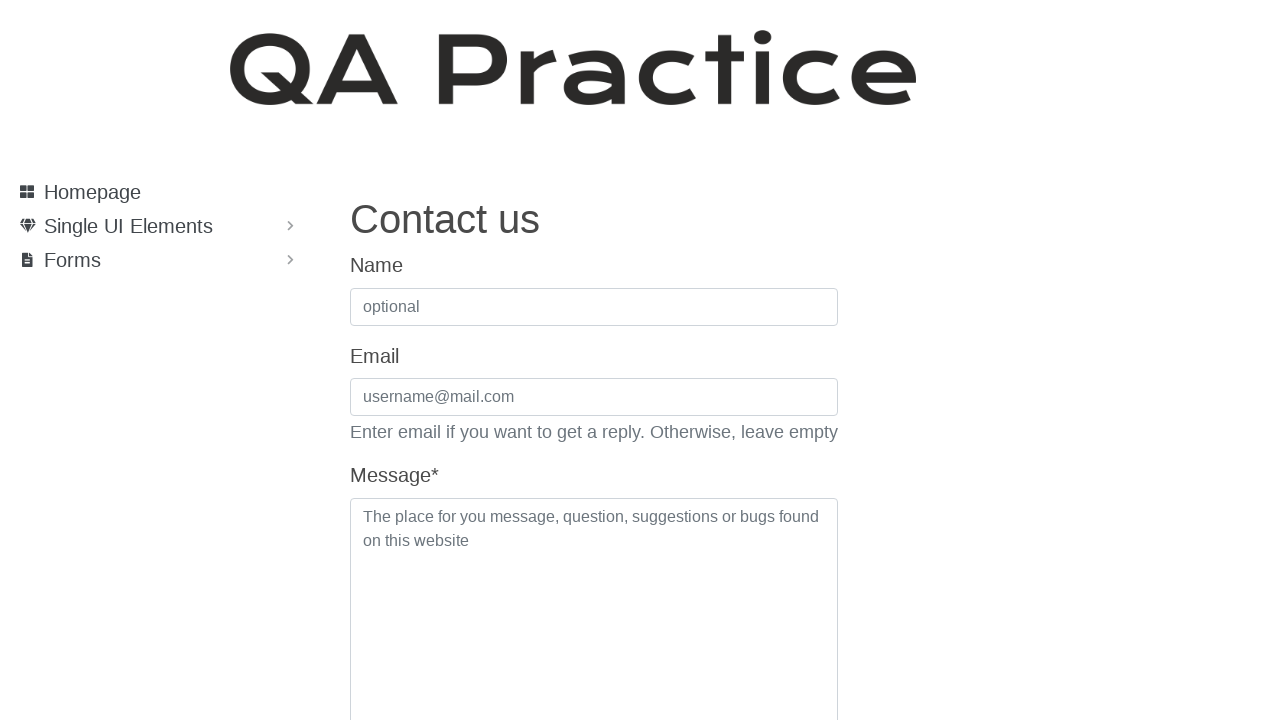

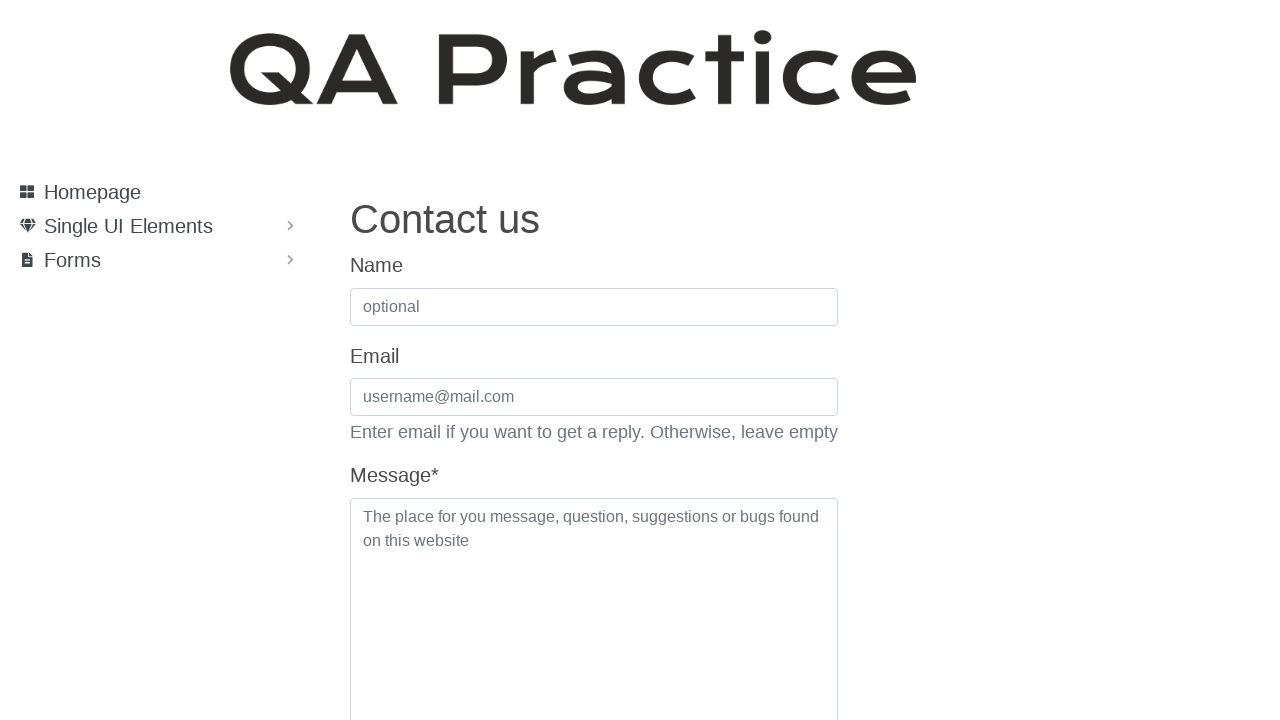